Tests that edits are saved when the input loses focus (blur event)

Starting URL: https://demo.playwright.dev/todomvc

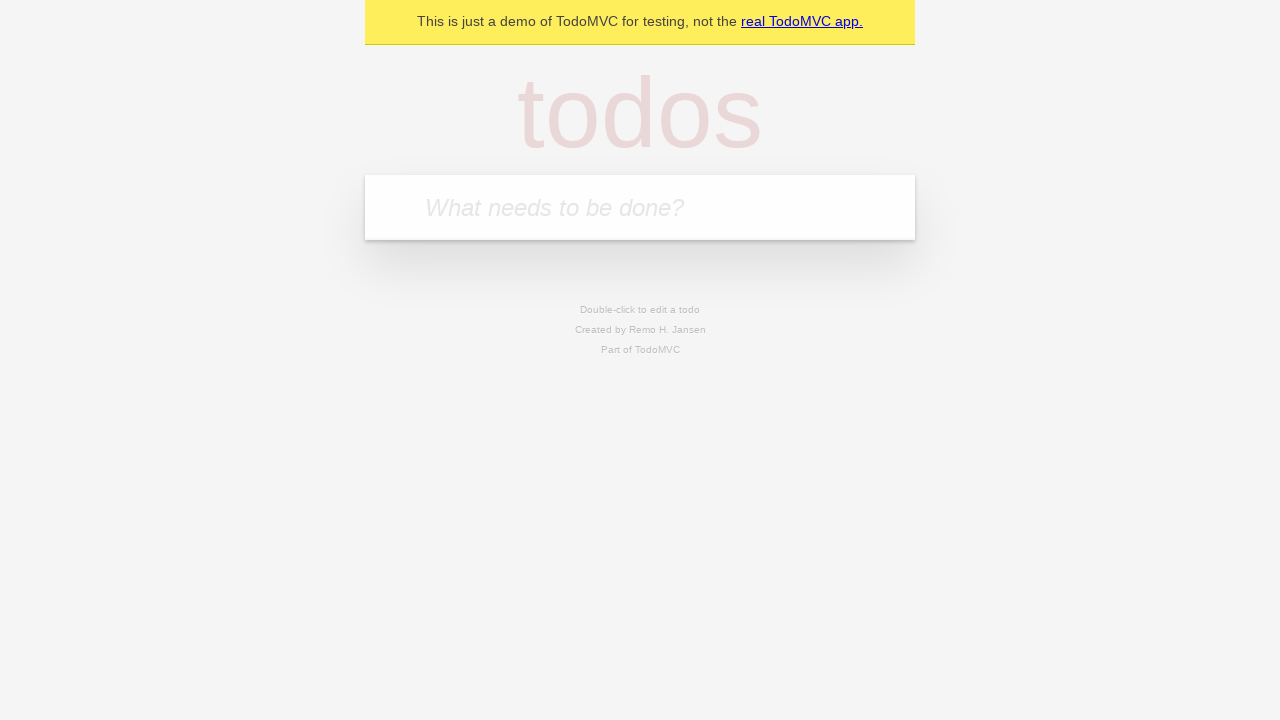

Filled new todo input with 'buy some cheese' on internal:attr=[placeholder="What needs to be done?"i]
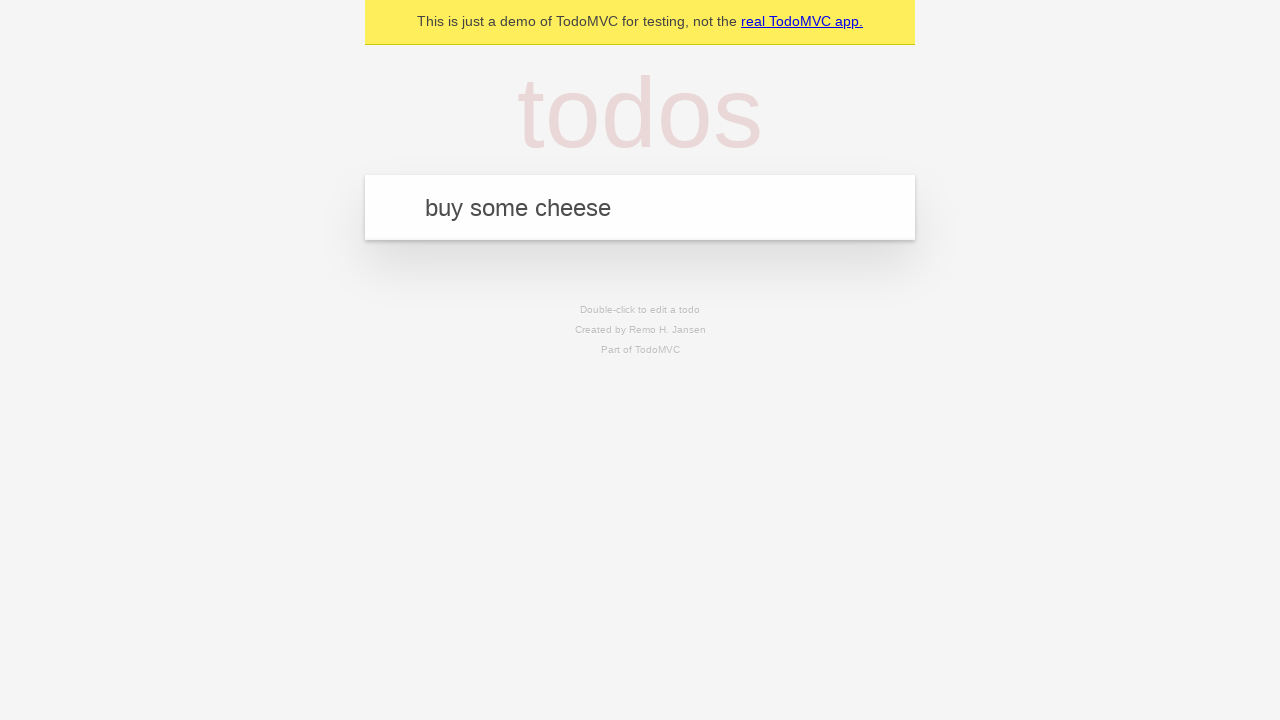

Pressed Enter to add todo 'buy some cheese' on internal:attr=[placeholder="What needs to be done?"i]
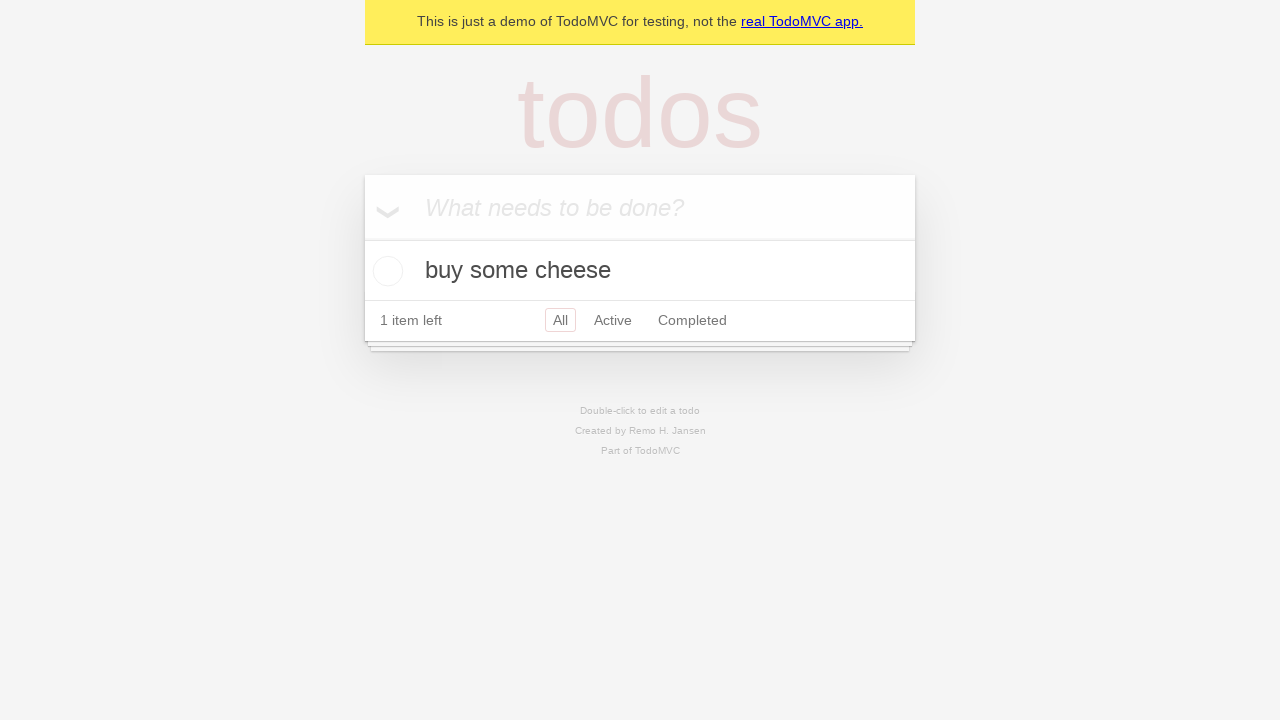

Filled new todo input with 'feed the cat' on internal:attr=[placeholder="What needs to be done?"i]
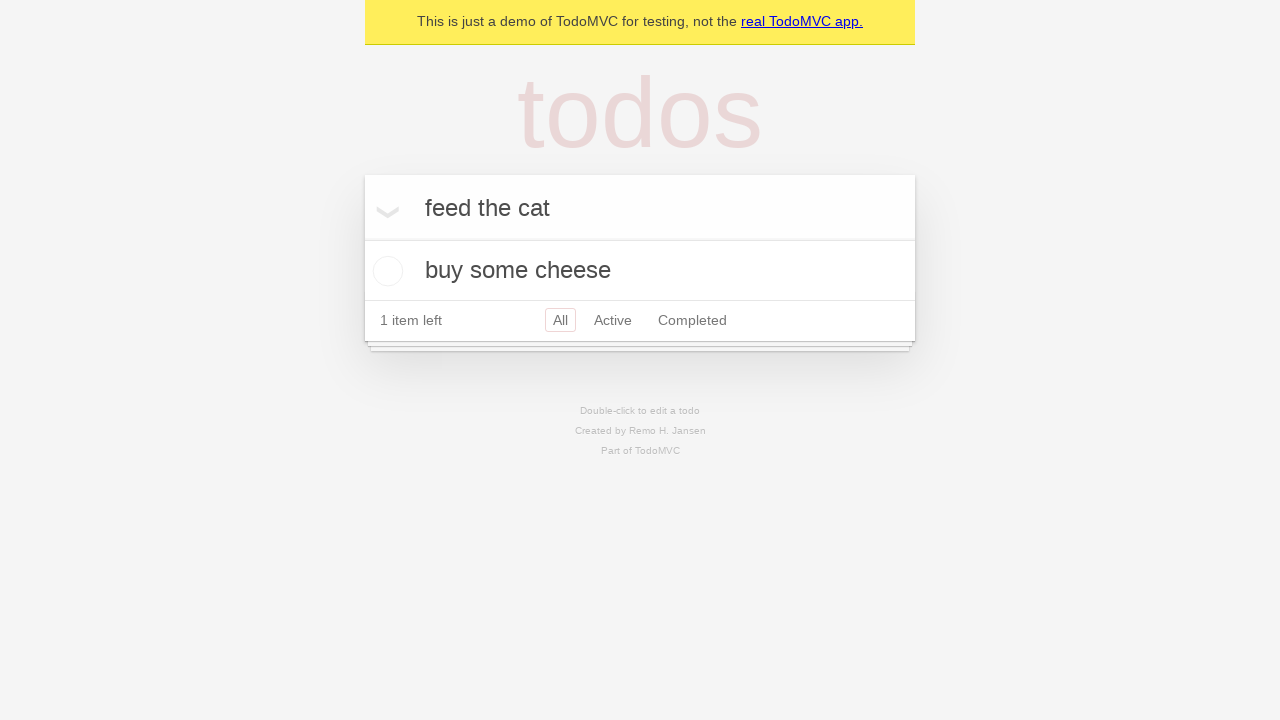

Pressed Enter to add todo 'feed the cat' on internal:attr=[placeholder="What needs to be done?"i]
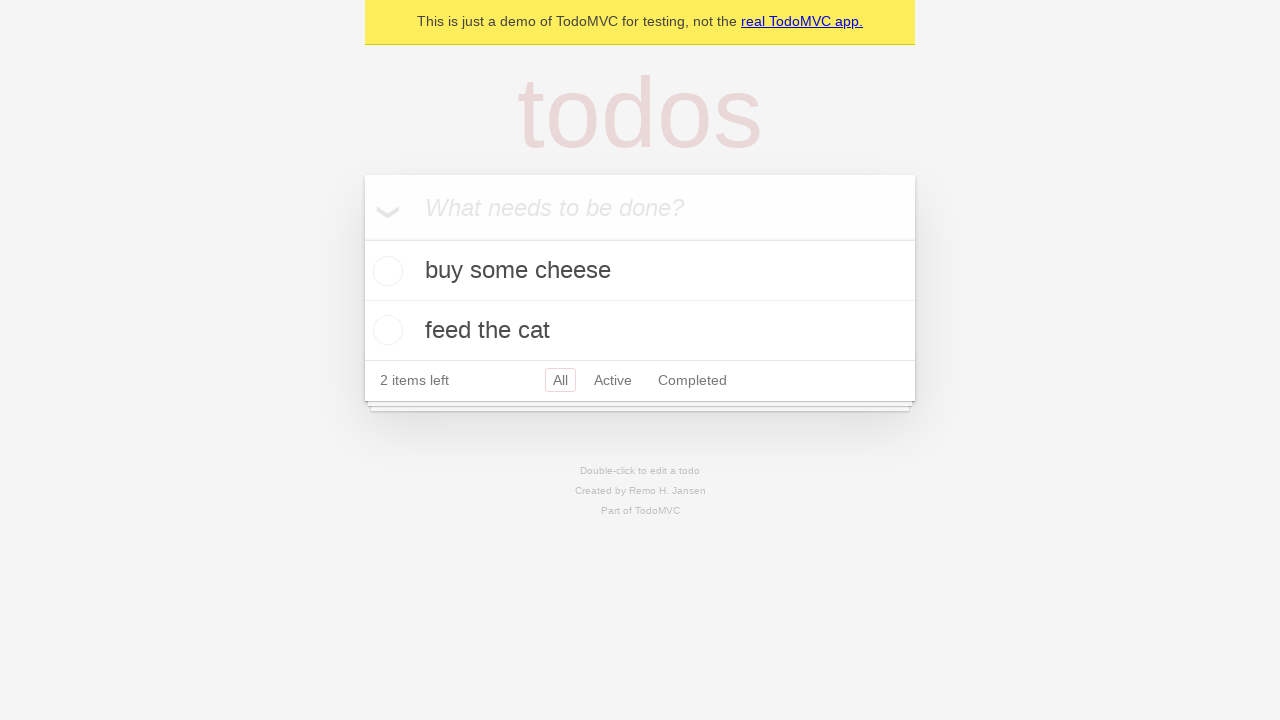

Filled new todo input with 'book a doctors appointment' on internal:attr=[placeholder="What needs to be done?"i]
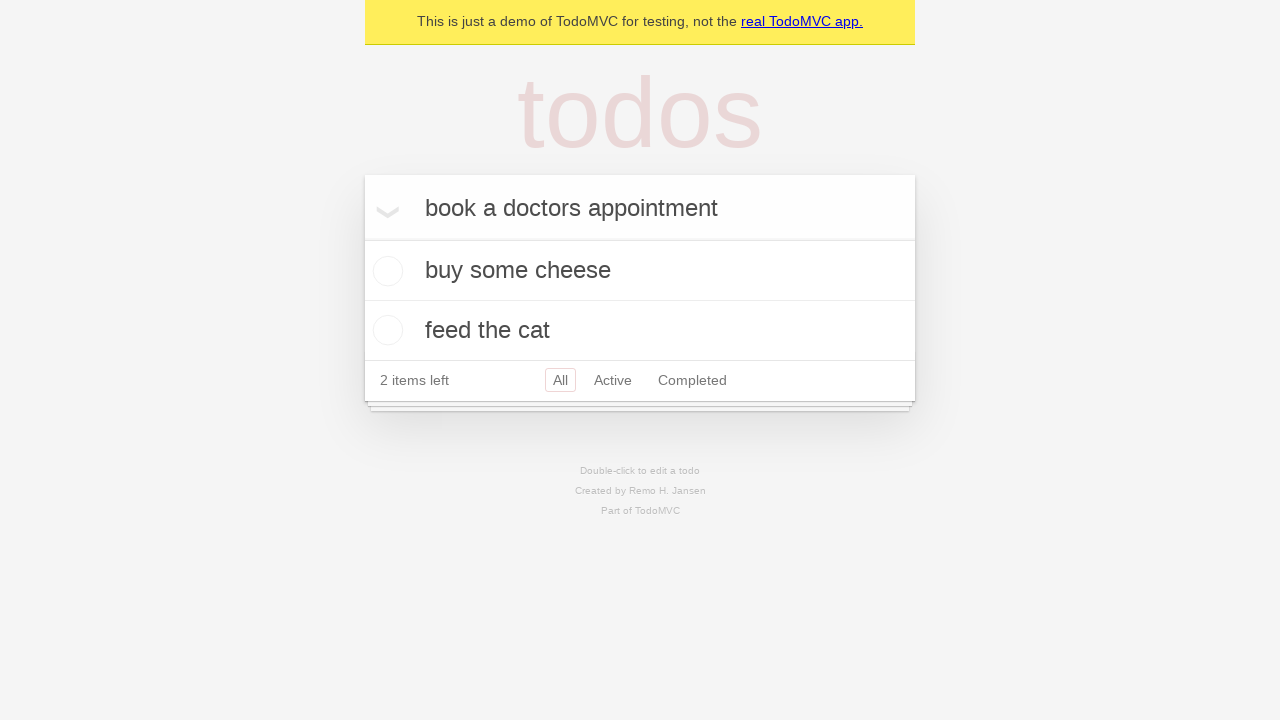

Pressed Enter to add todo 'book a doctors appointment' on internal:attr=[placeholder="What needs to be done?"i]
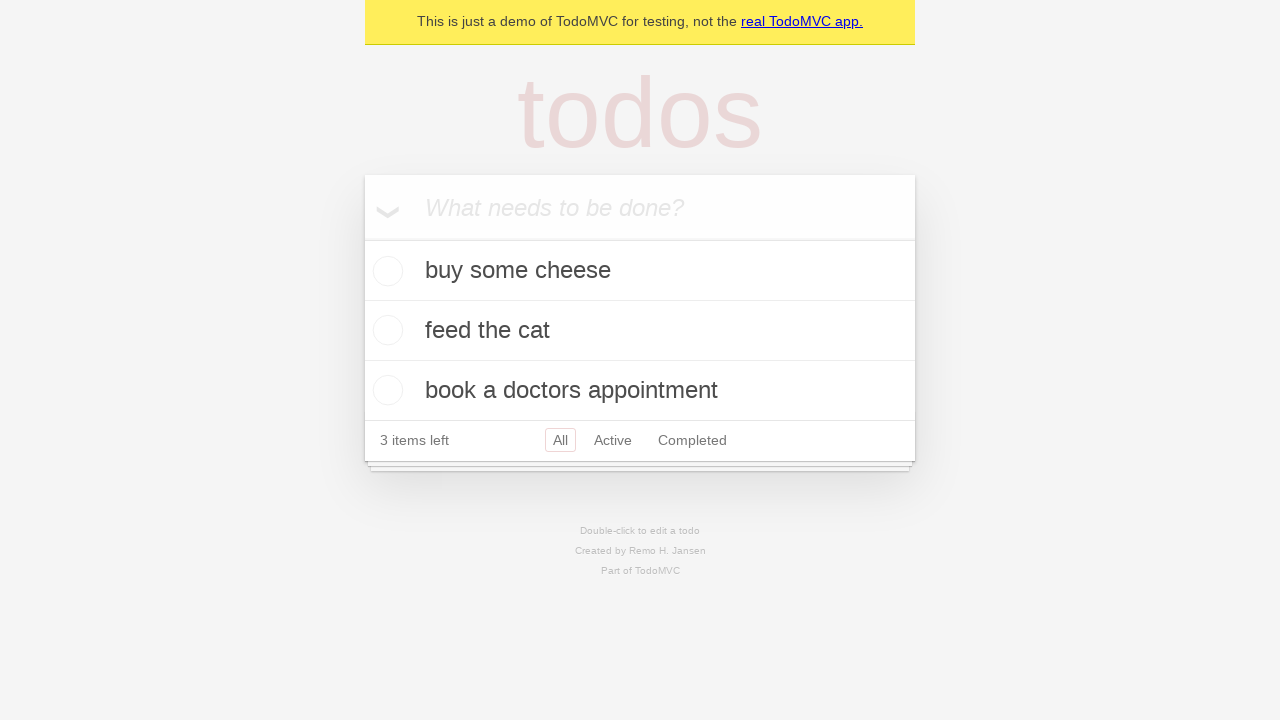

Waited for all three todo items to be visible
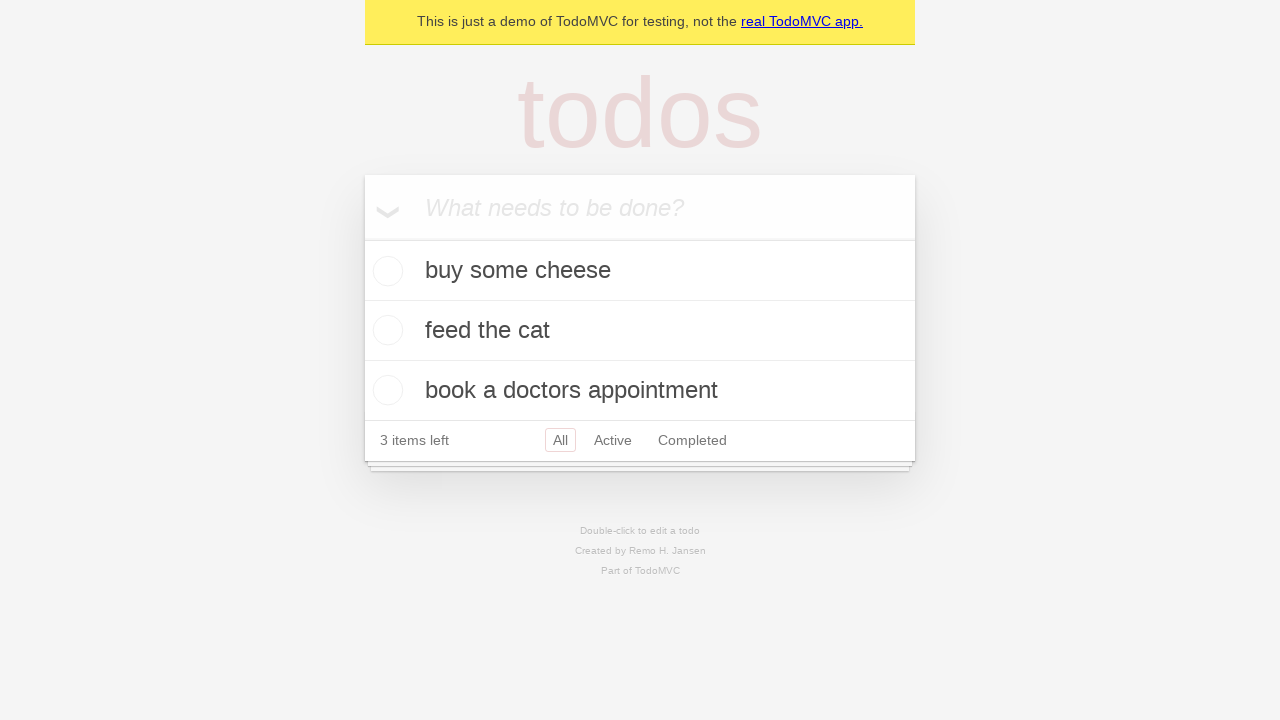

Double-clicked second todo item to enter edit mode at (640, 331) on internal:testid=[data-testid="todo-item"s] >> nth=1
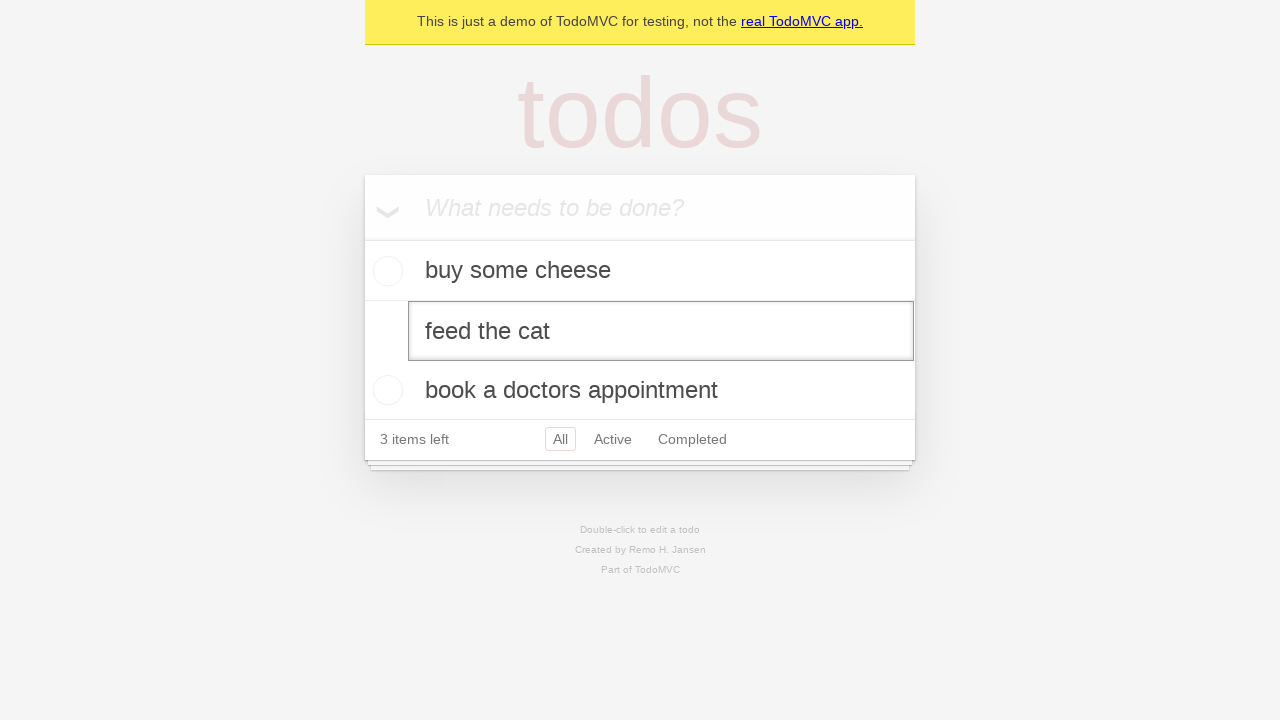

Filled edit input with 'buy some sausages' on internal:testid=[data-testid="todo-item"s] >> nth=1 >> internal:role=textbox[nam
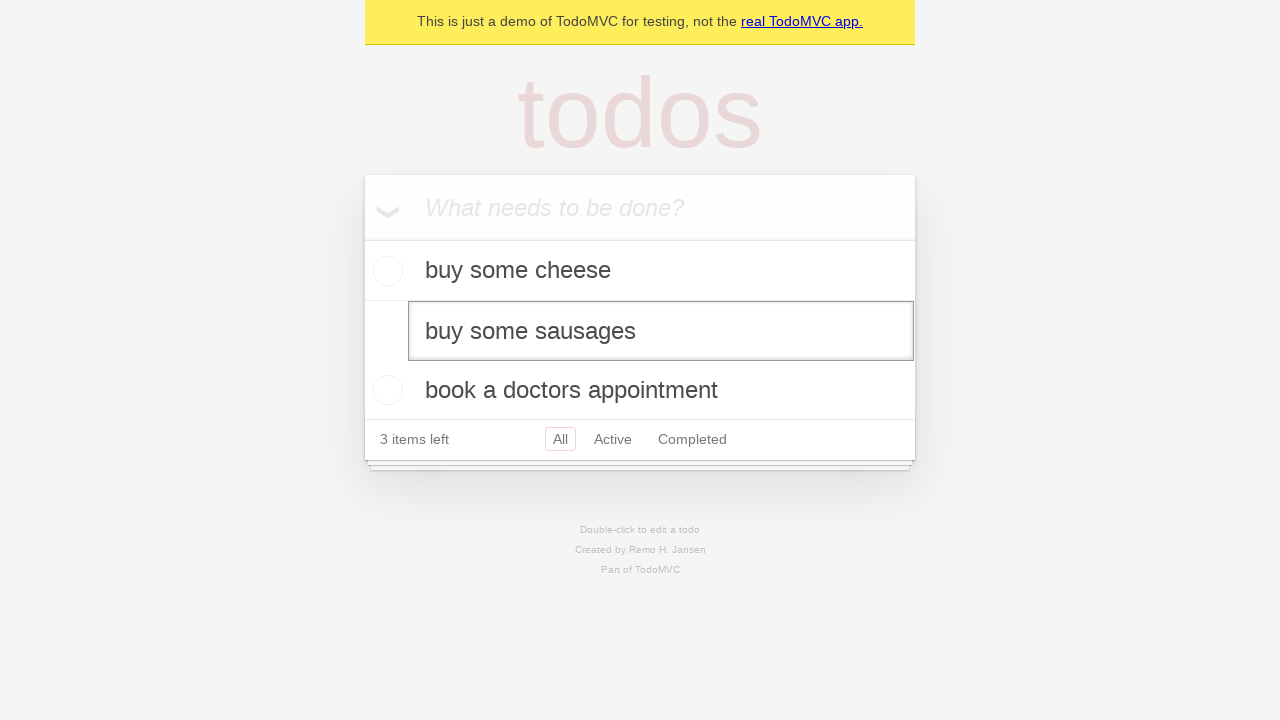

Dispatched blur event on edit input to save changes
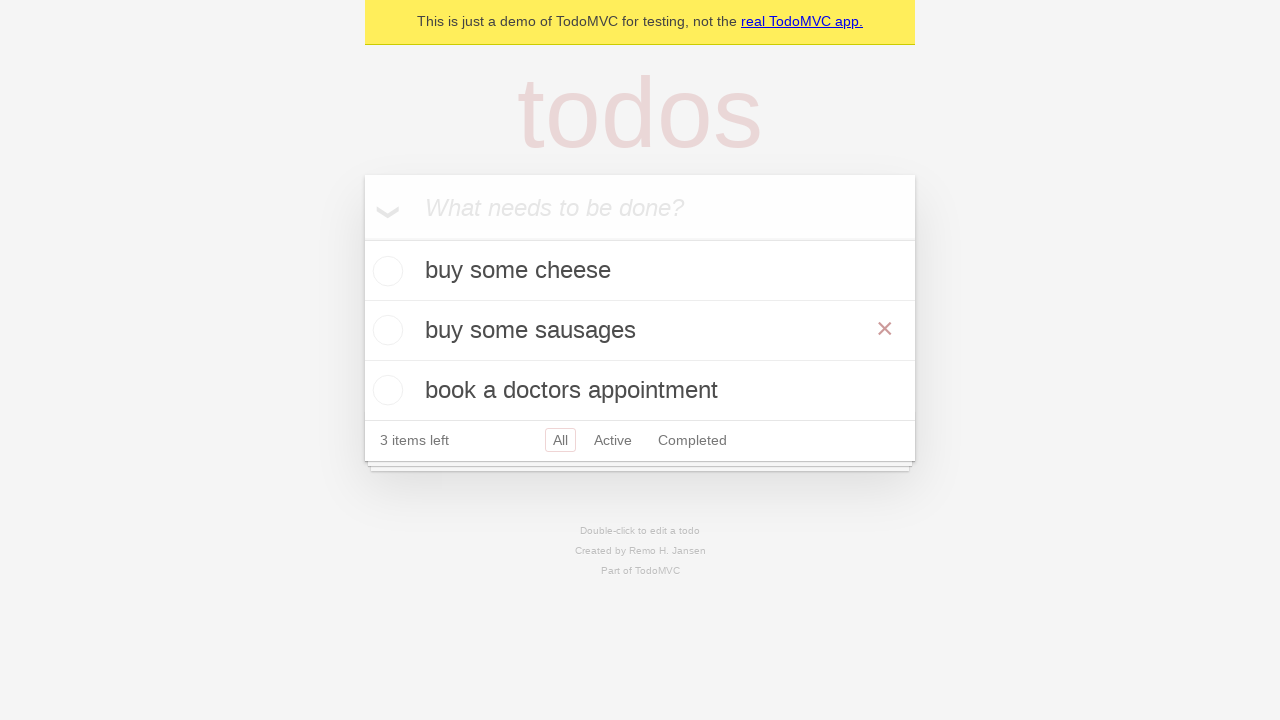

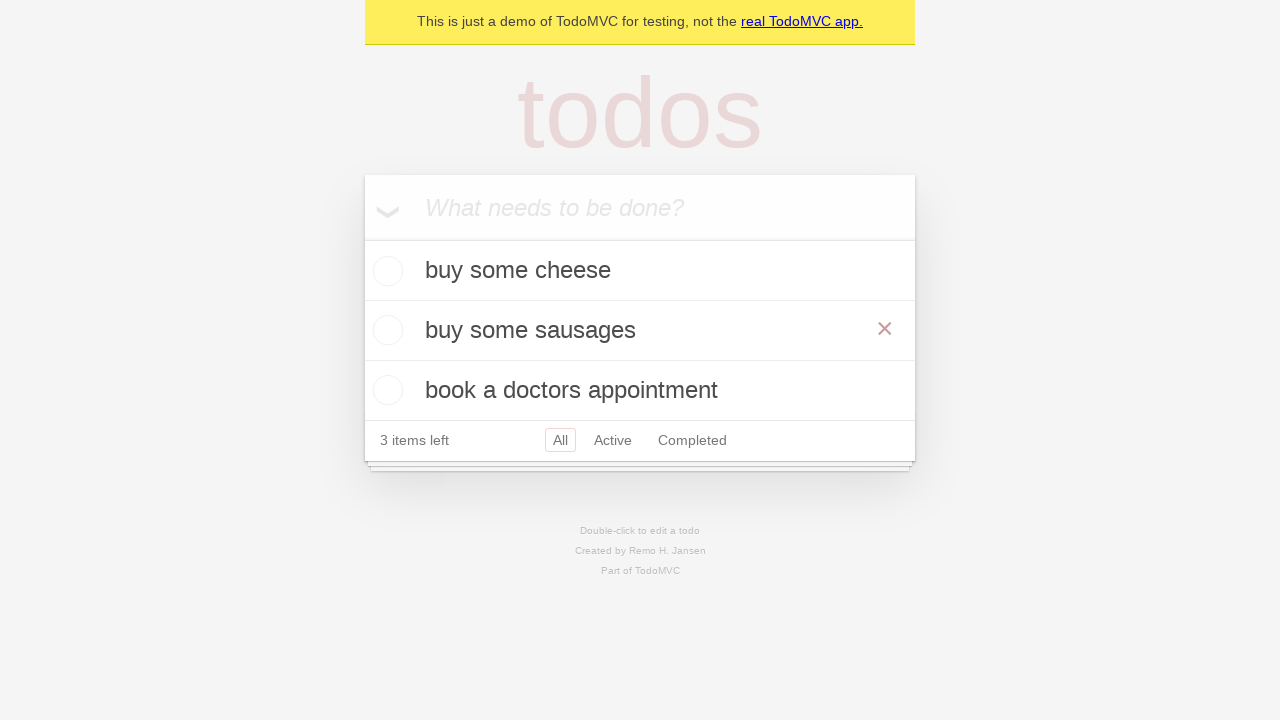